Opens a new bank account by selecting a customer and currency from dropdowns

Starting URL: https://www.globalsqa.com/angularJs-protractor/BankingProject/#/manager

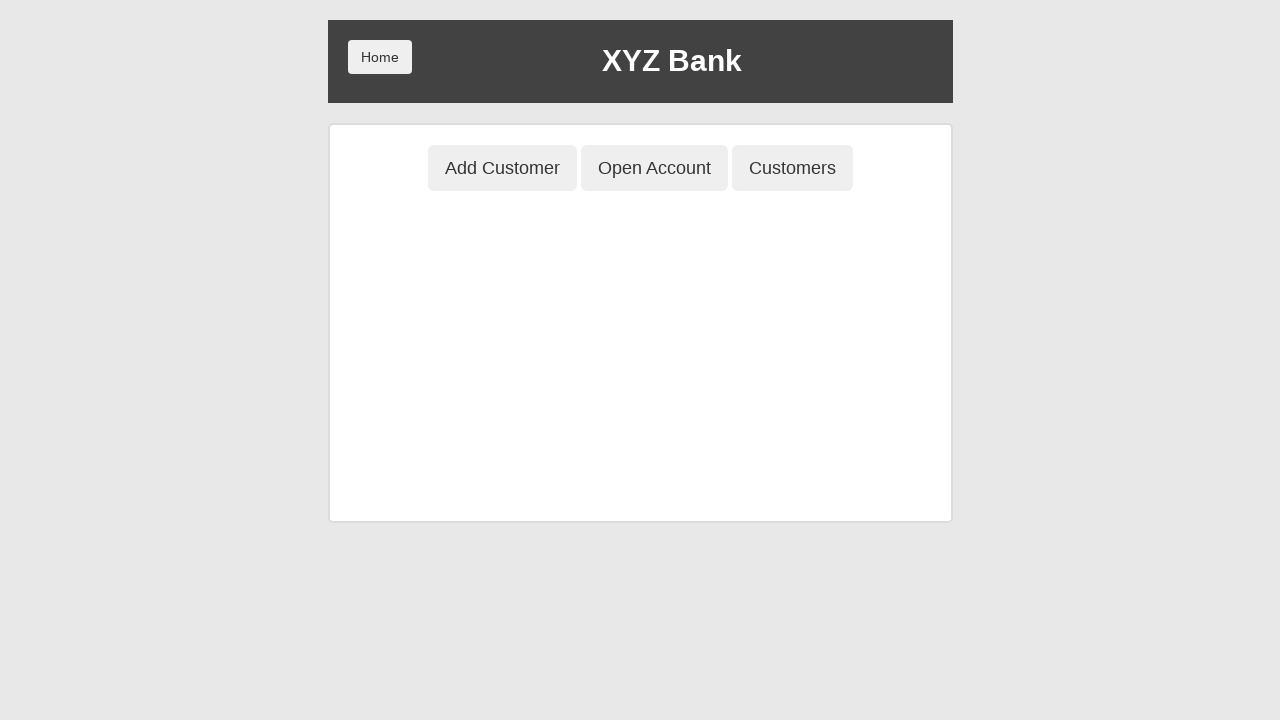

Clicked Open Account button at (654, 168) on button[ng-class='btnClass2']
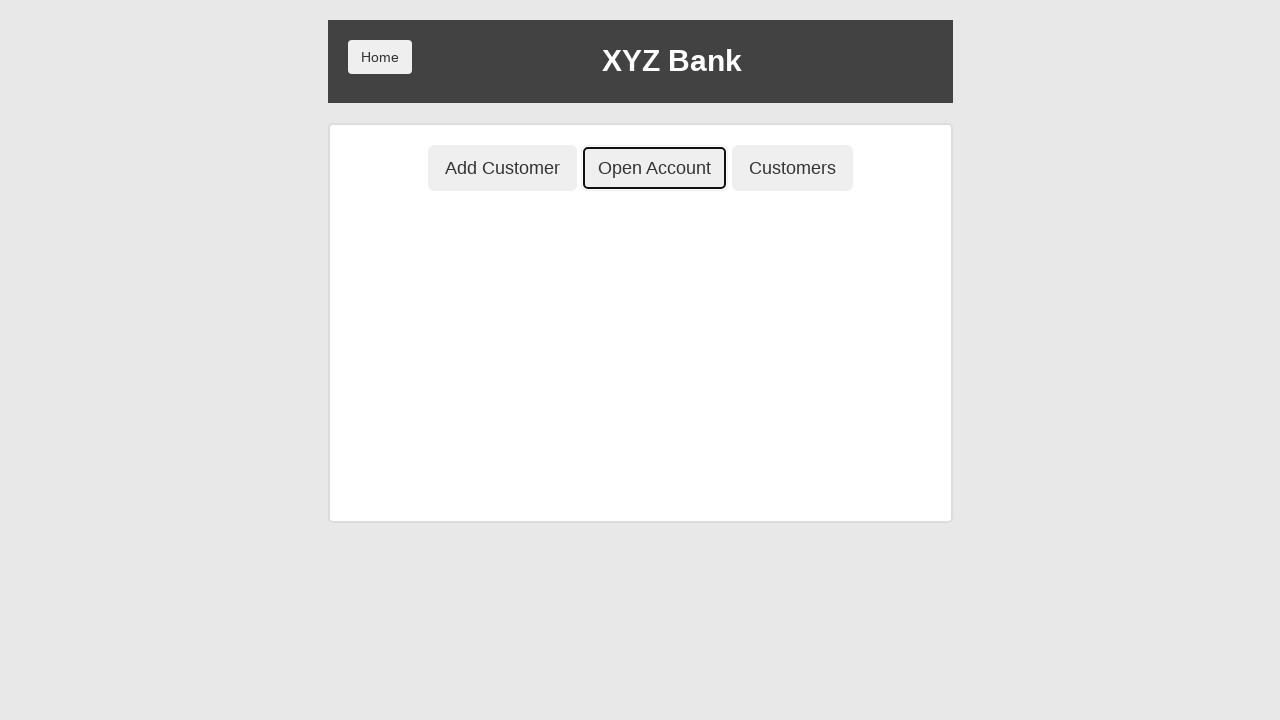

Selected customer from dropdown on select#userSelect
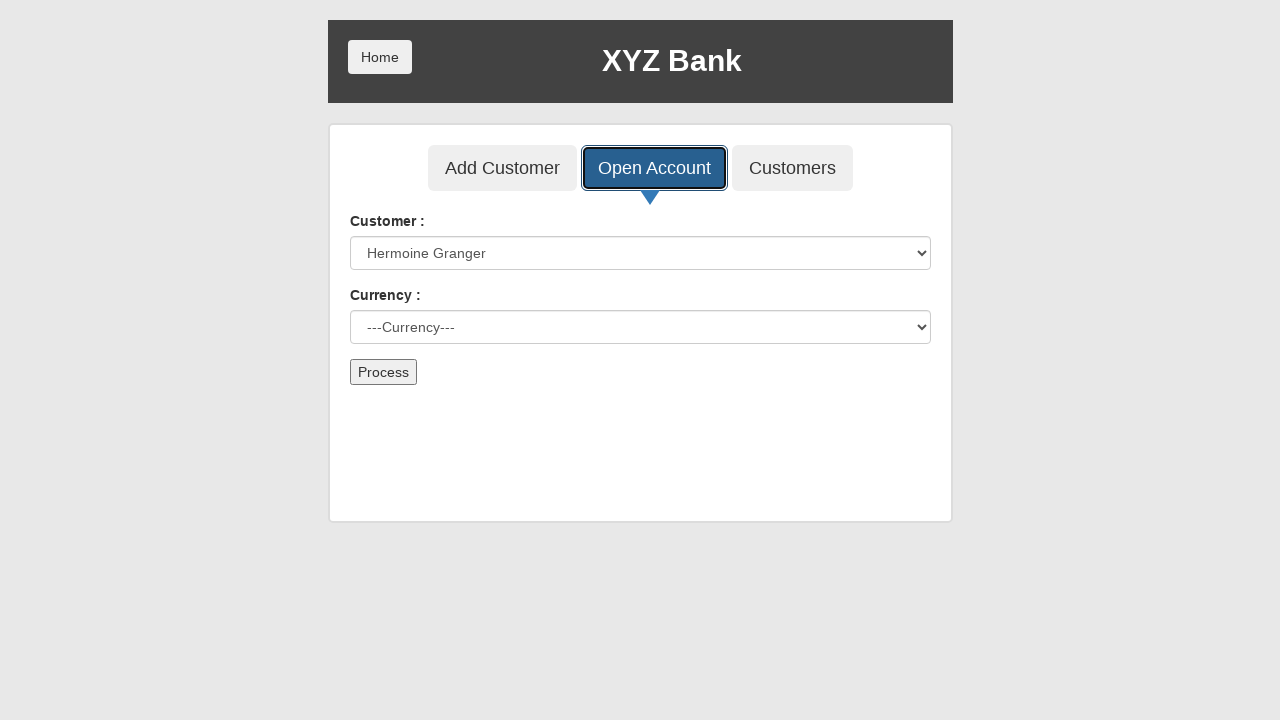

Selected Dollar currency from dropdown on select#currency
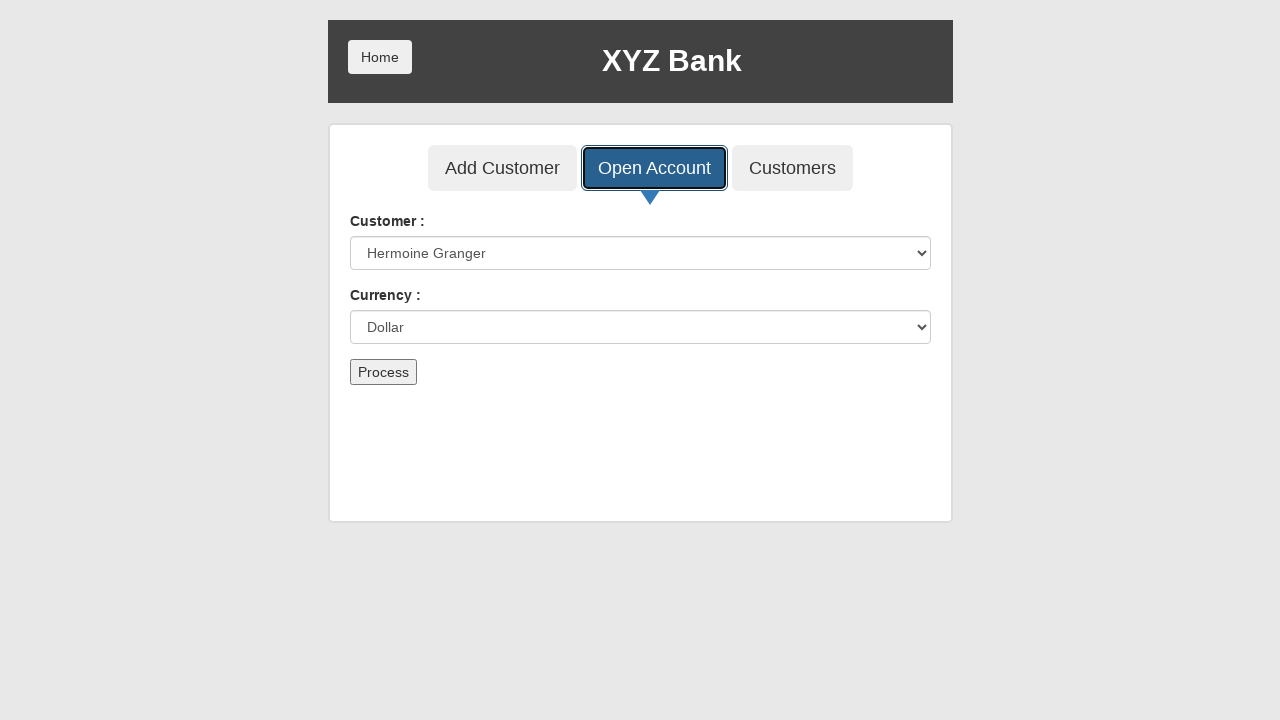

Clicked Process button to create account at (383, 372) on button[type='submit']
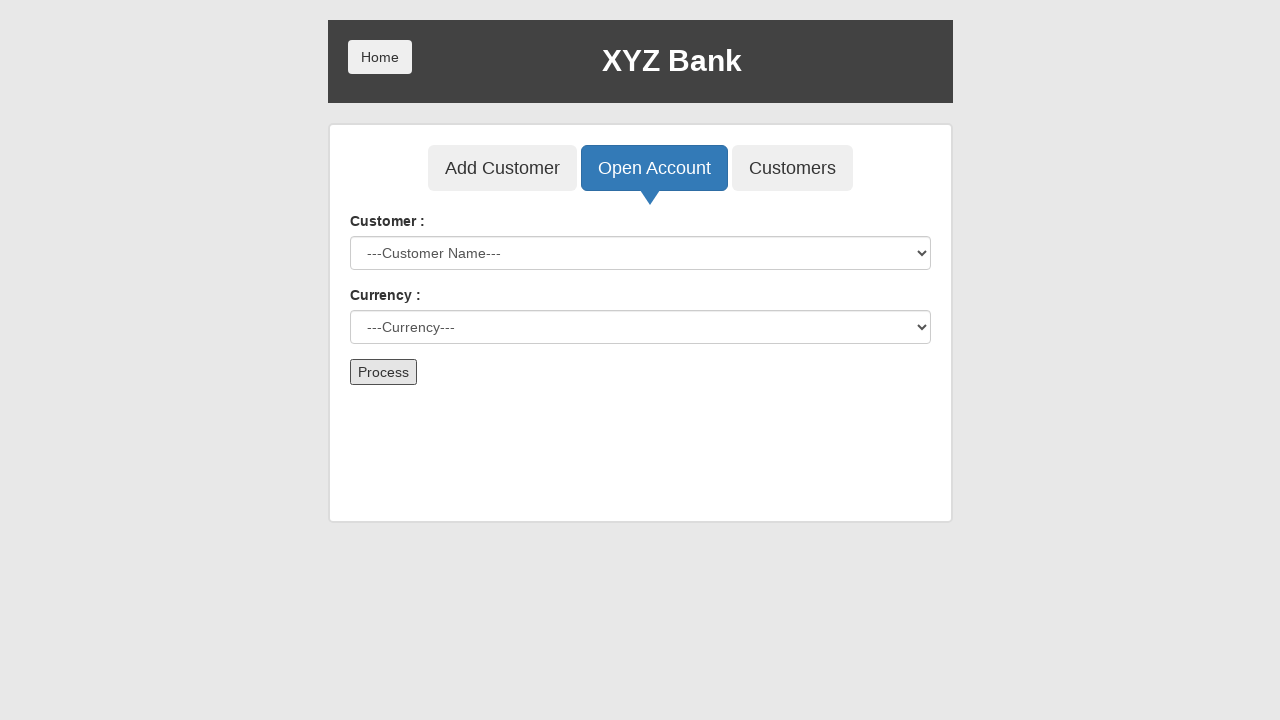

Set up dialog handler to accept alerts
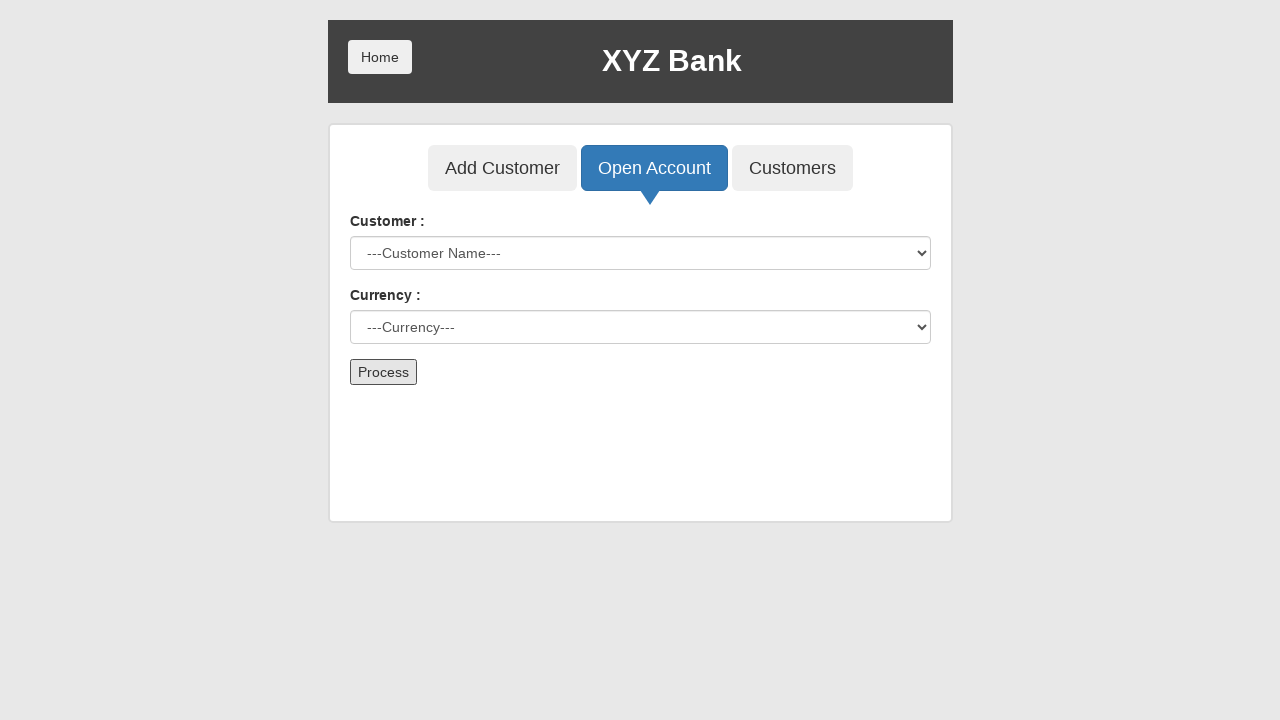

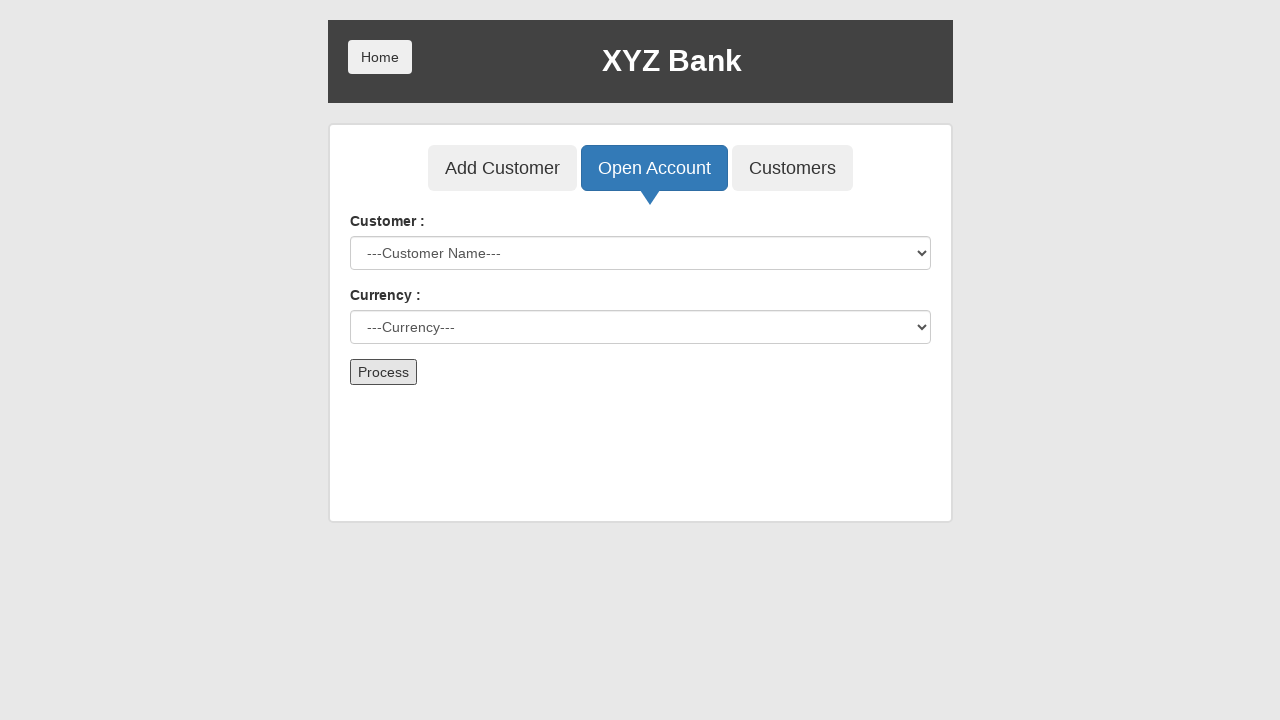